Navigates through multiple pages on getcalley.com website, verifying each URL loads correctly by checking the current URL matches the expected URL.

Starting URL: https://www.getcalley.com/

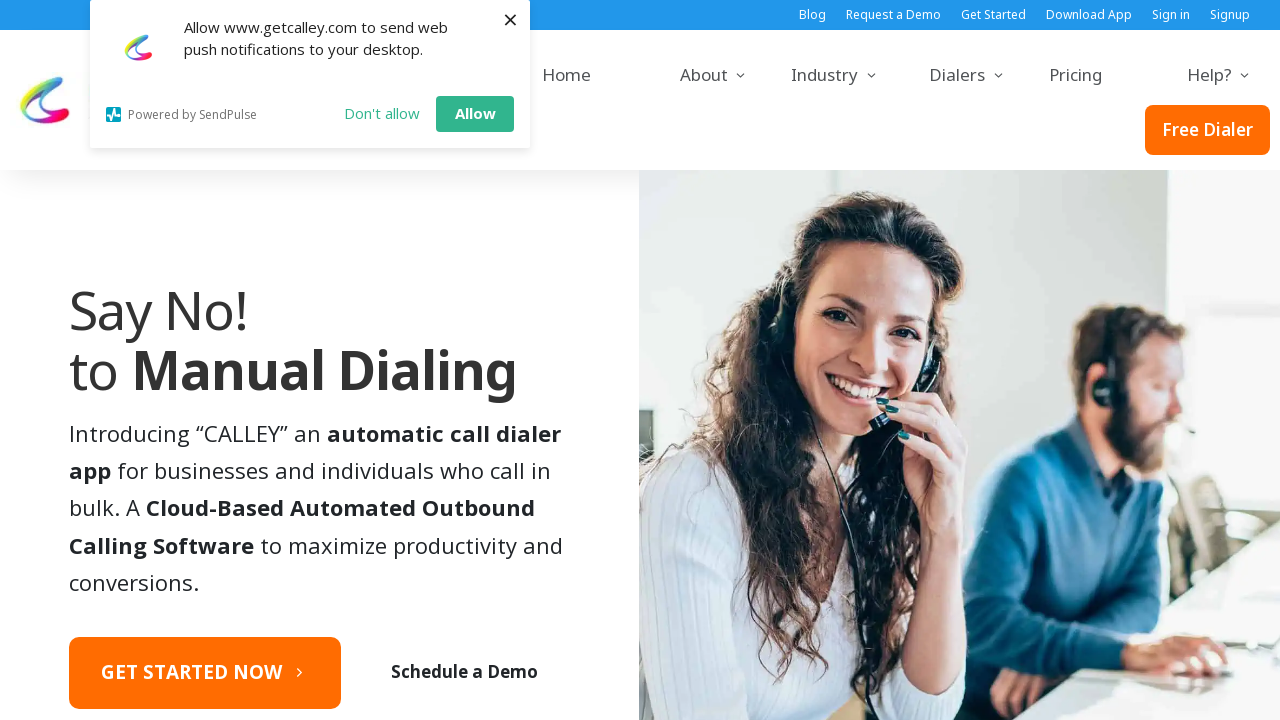

Verified homepage URL is https://www.getcalley.com/
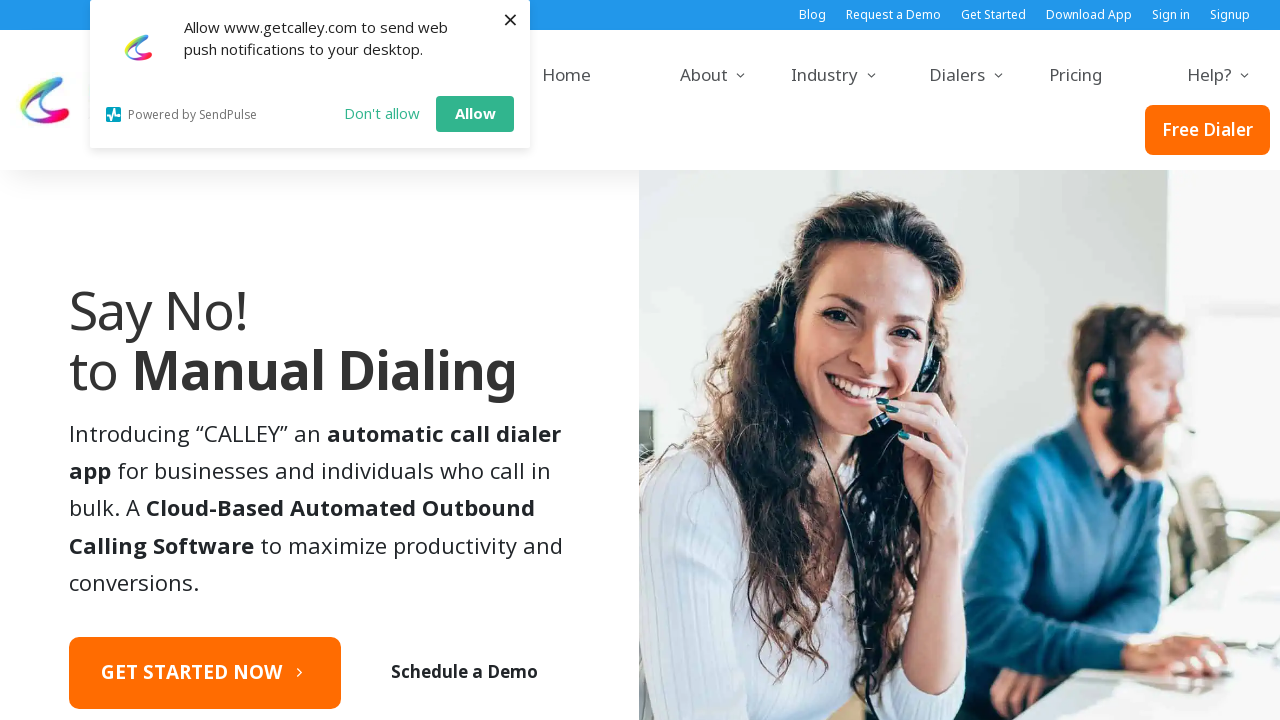

Navigated to Call from Browser page
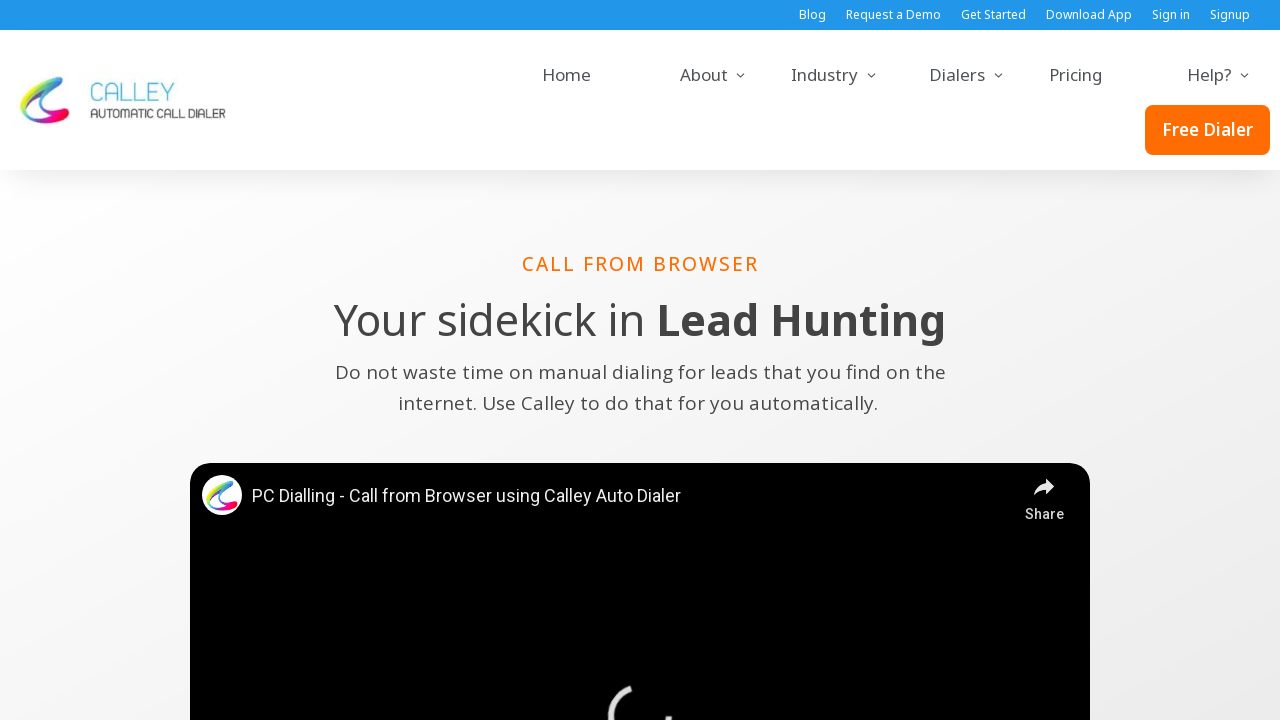

Call from Browser page loaded completely
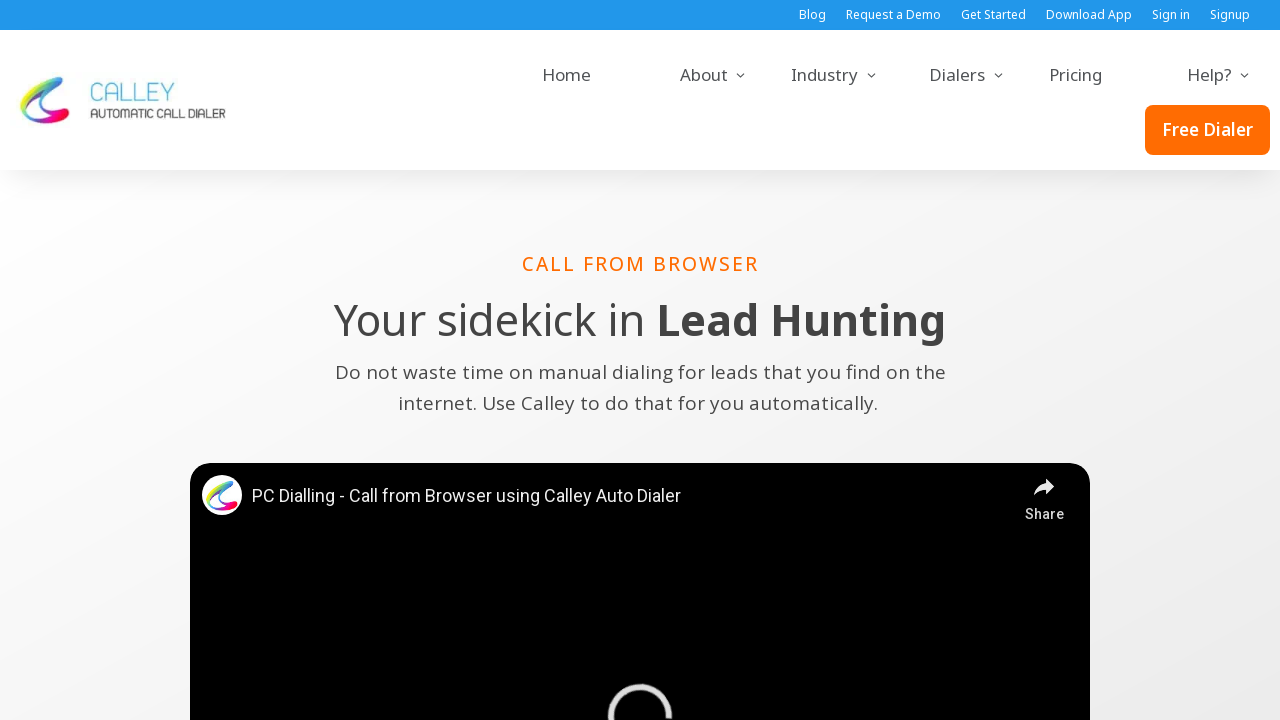

Verified Call from Browser page URL is correct
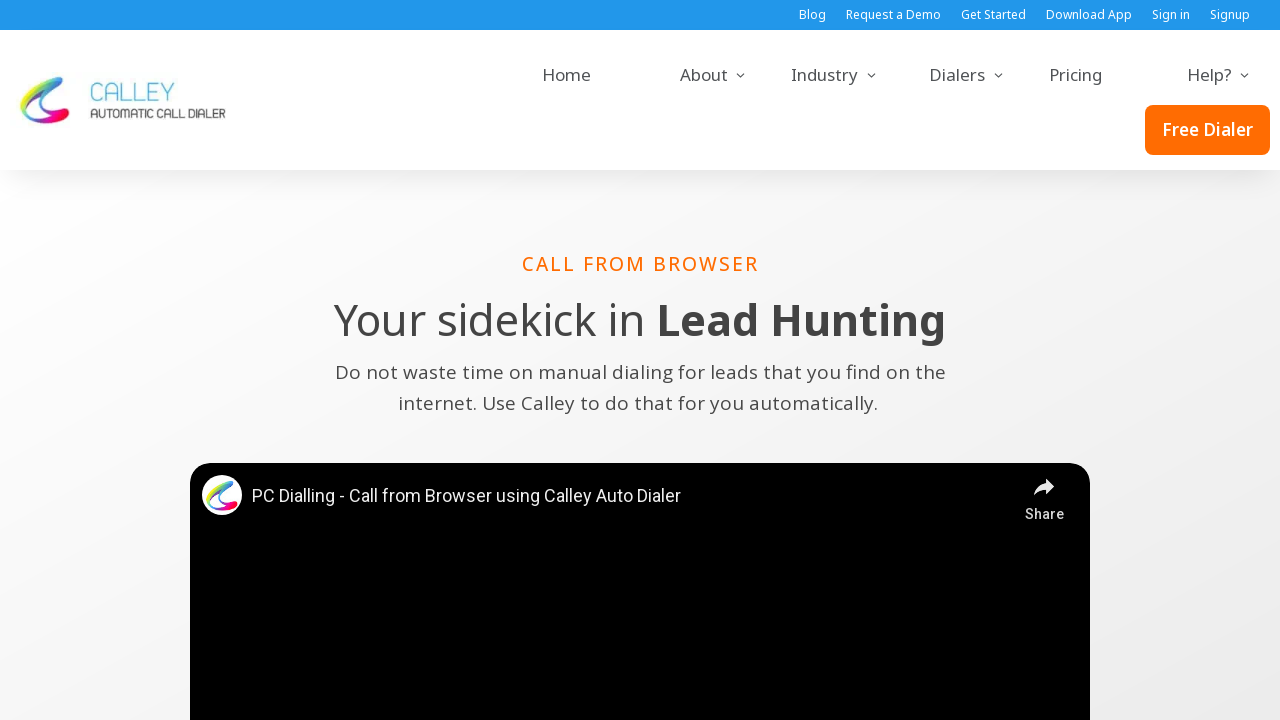

Navigated to Pro Features page
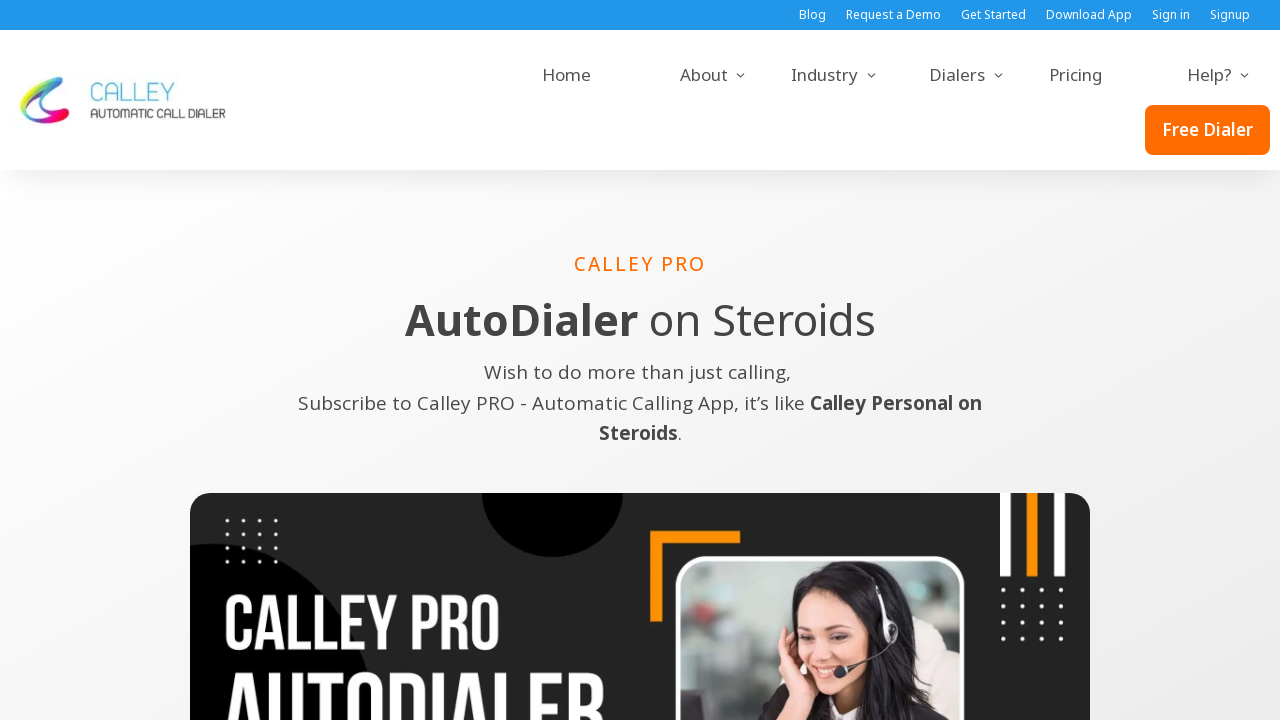

Pro Features page loaded completely
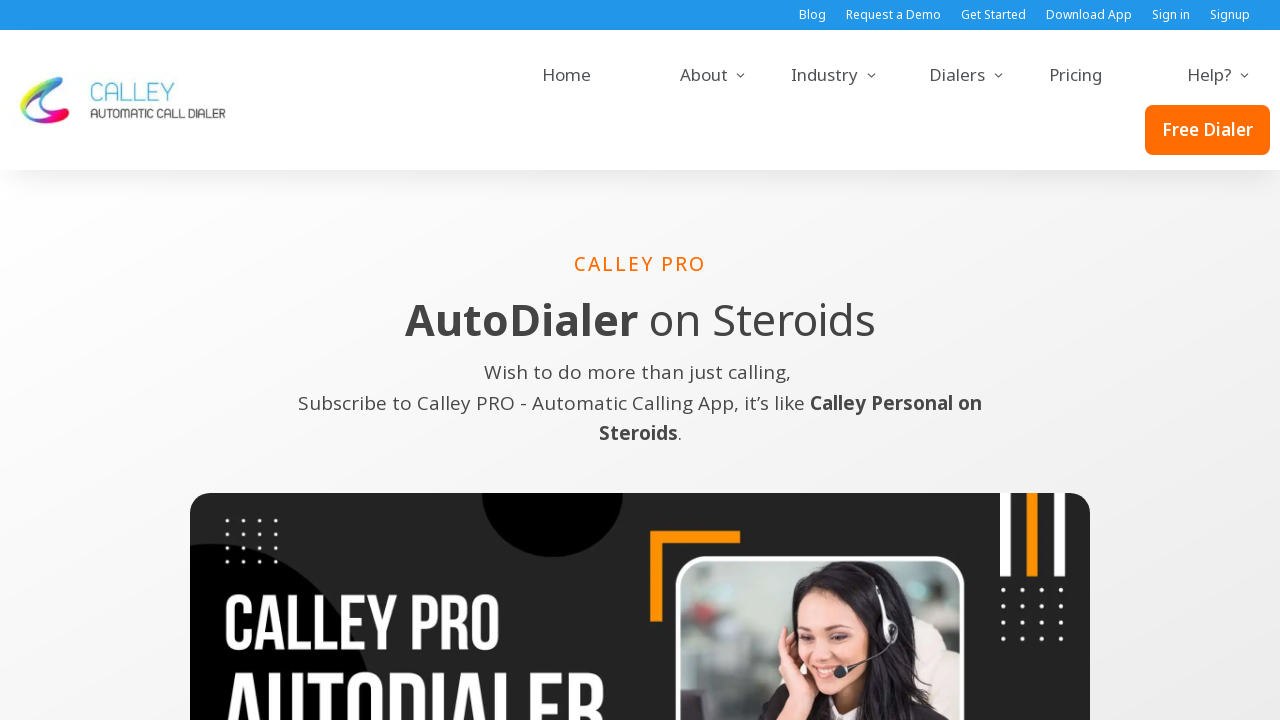

Verified Pro Features page URL is correct
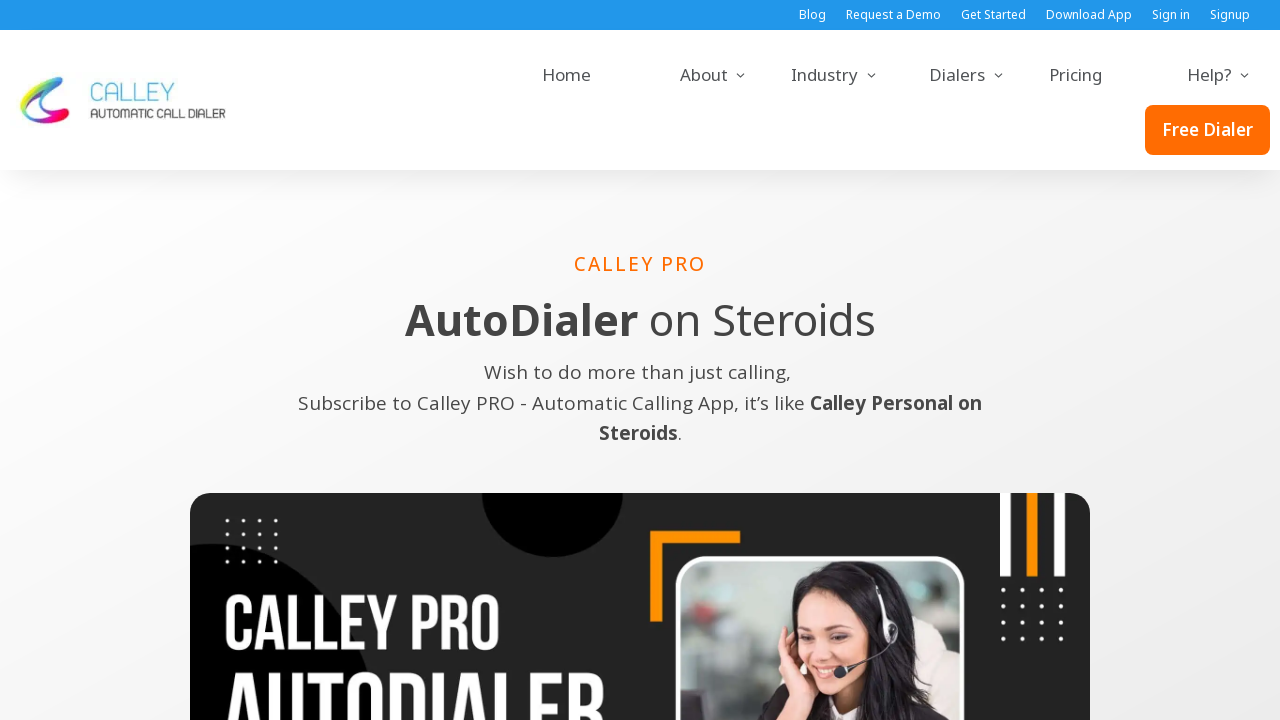

Navigated to Best Auto Dialer page
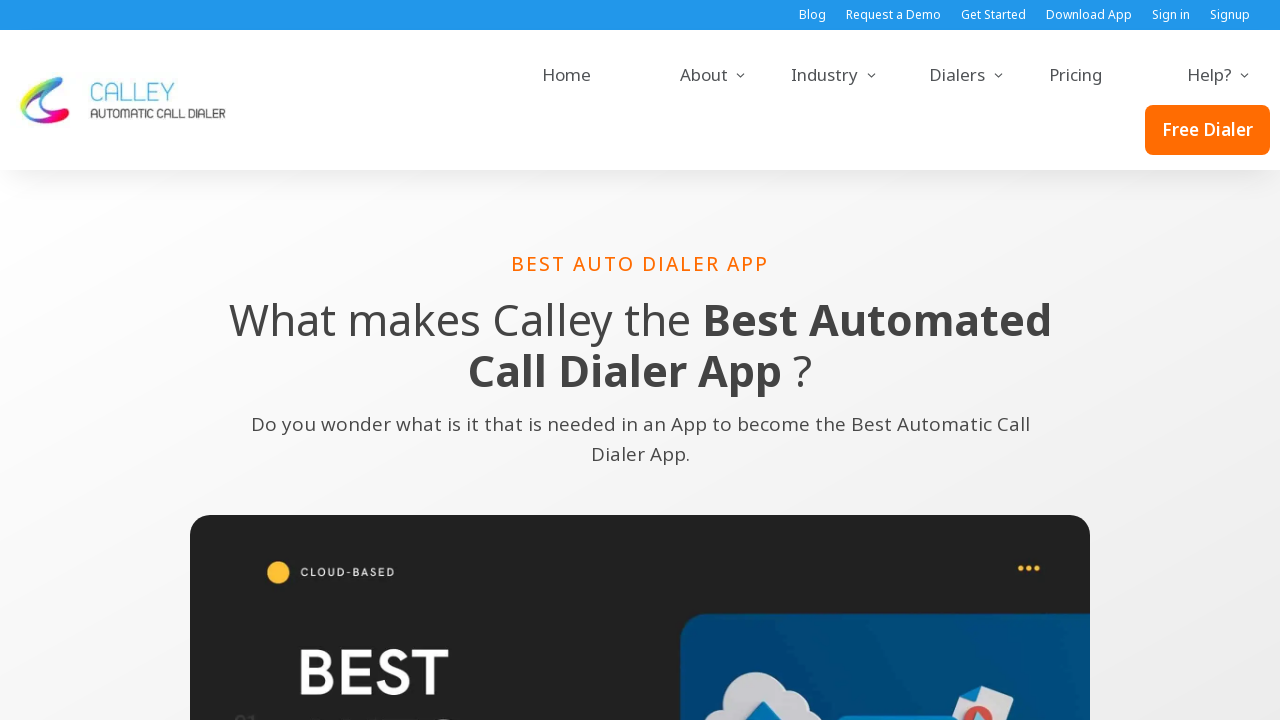

Best Auto Dialer page loaded completely
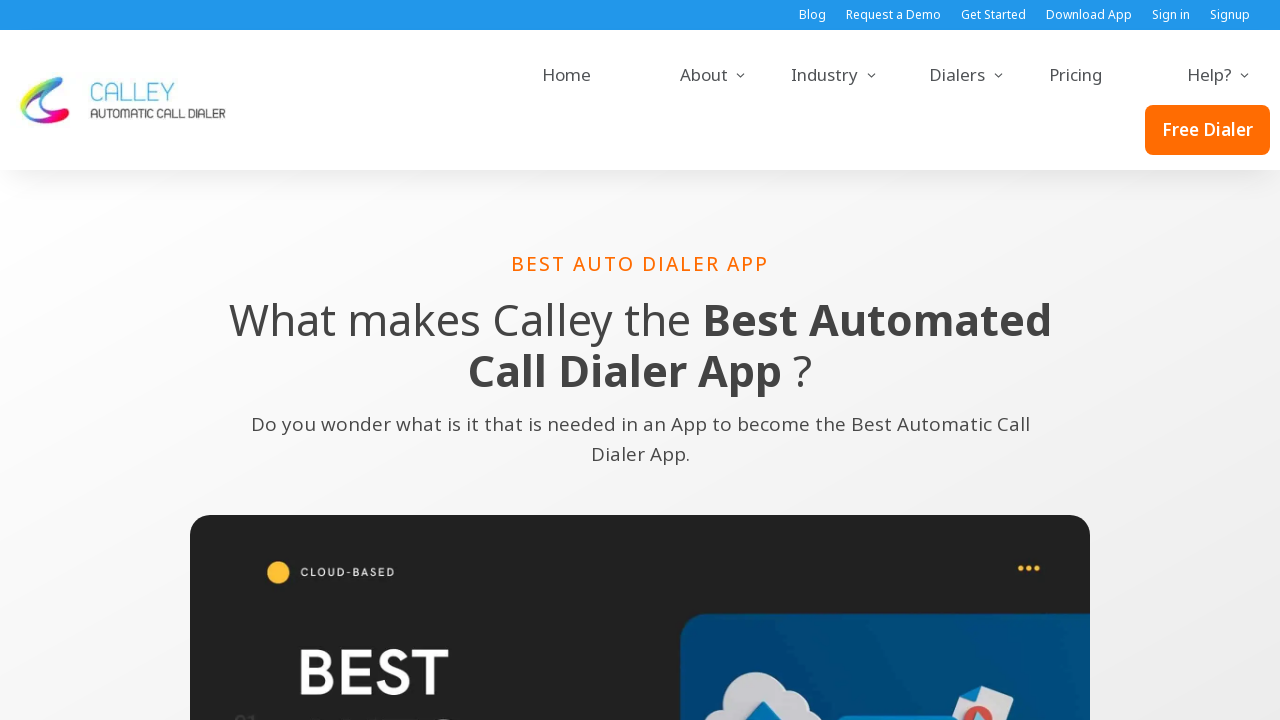

Verified Best Auto Dialer page URL is correct
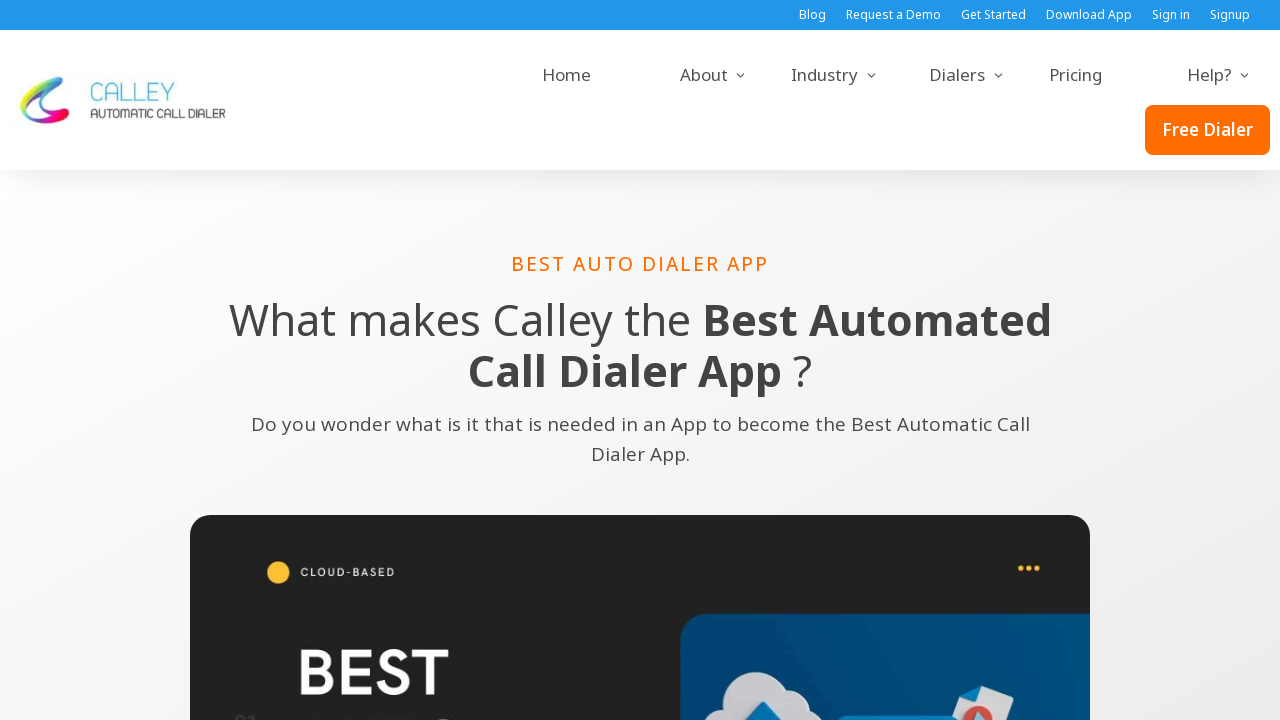

Navigated to How It Works page
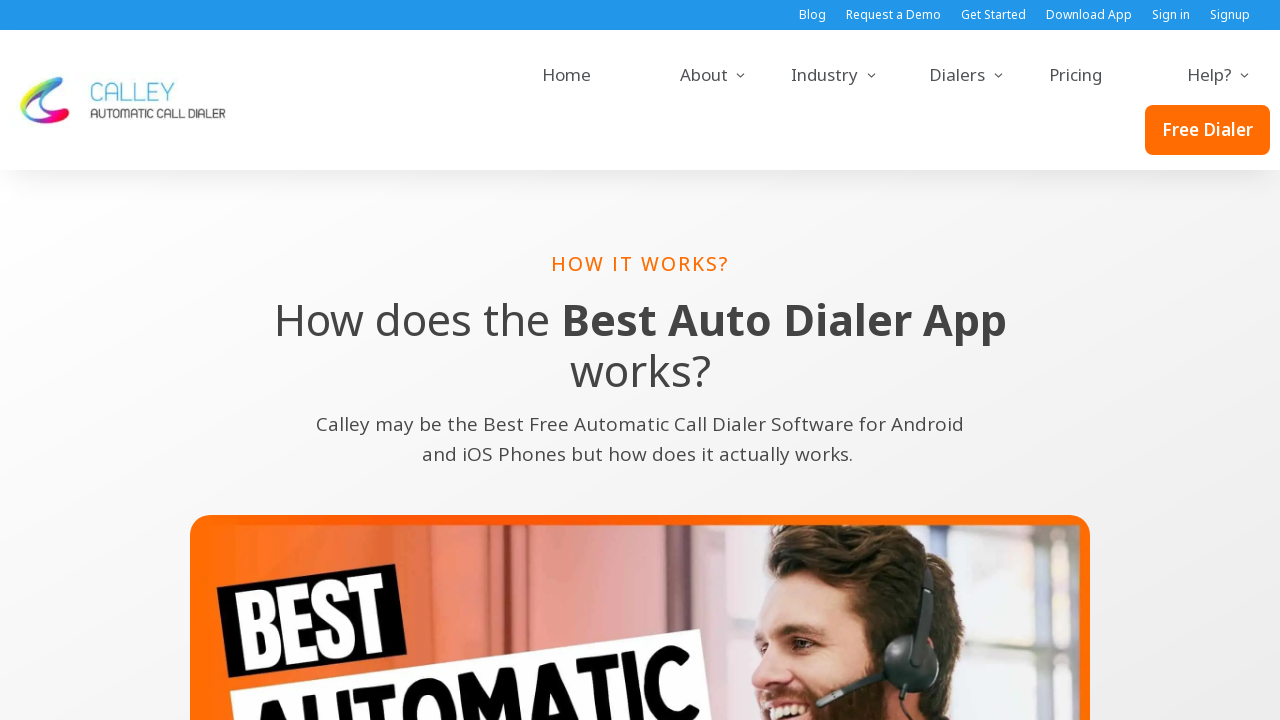

How It Works page loaded completely
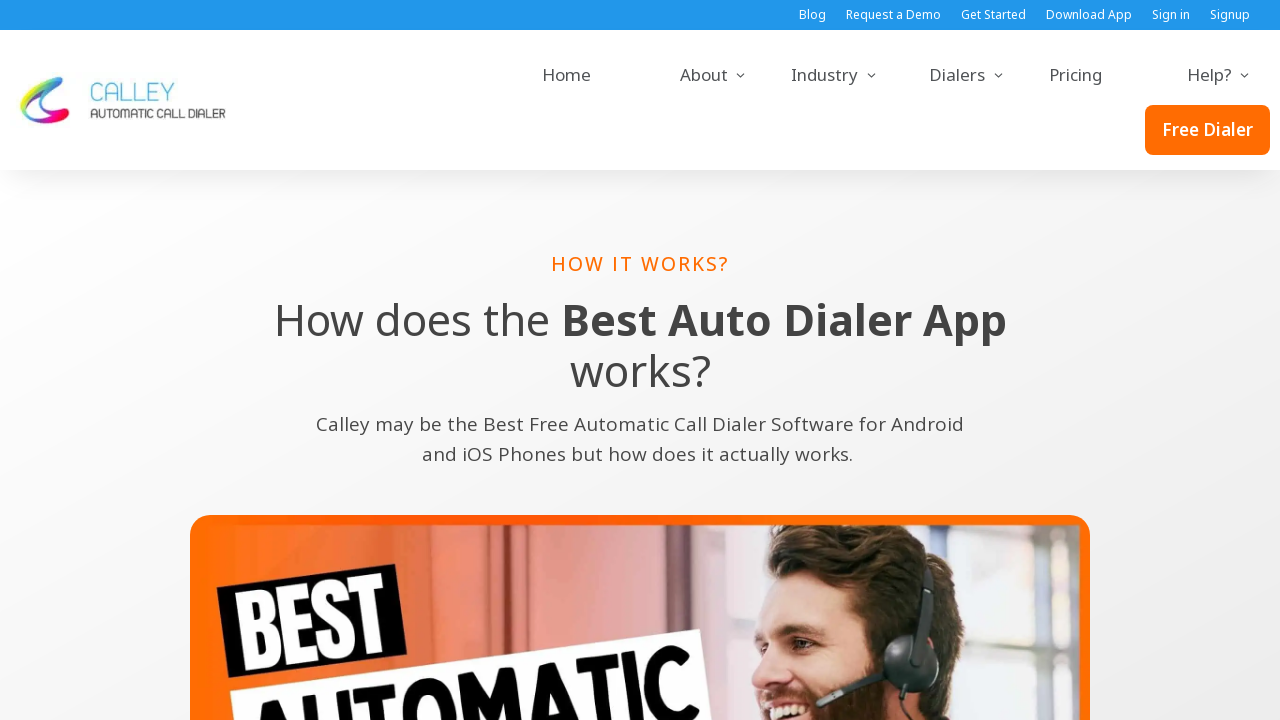

Verified How It Works page URL is correct
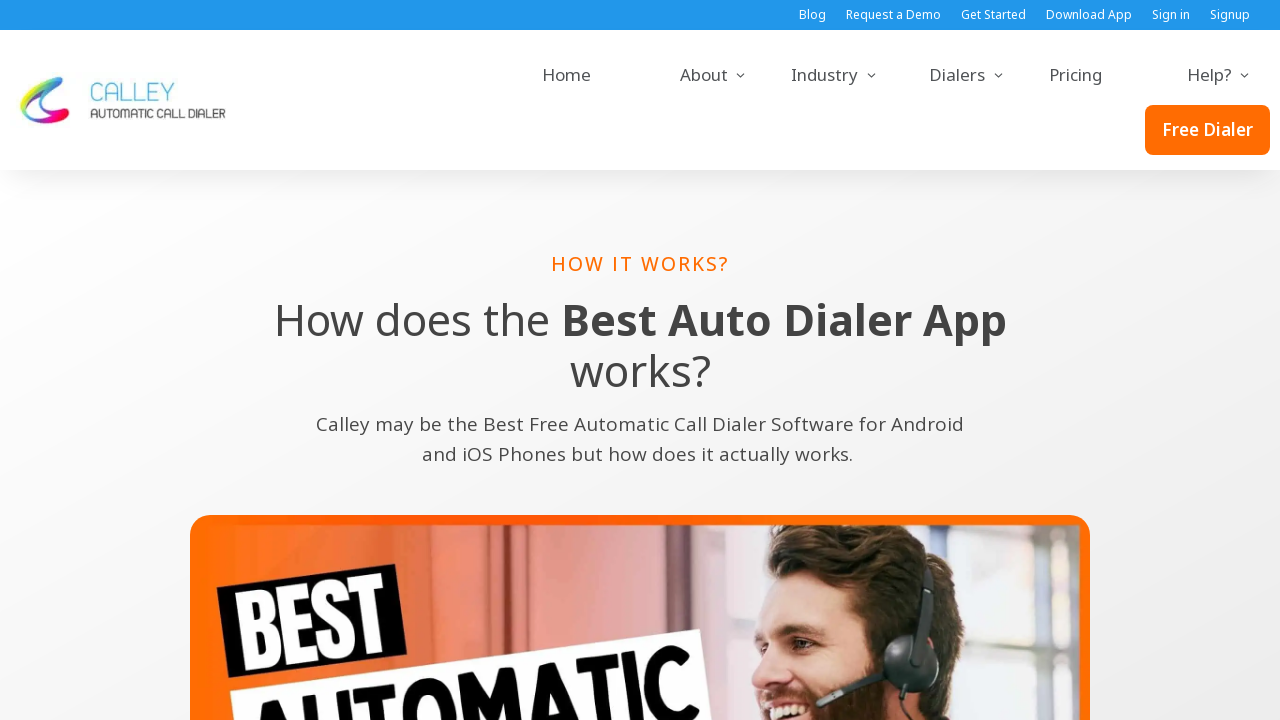

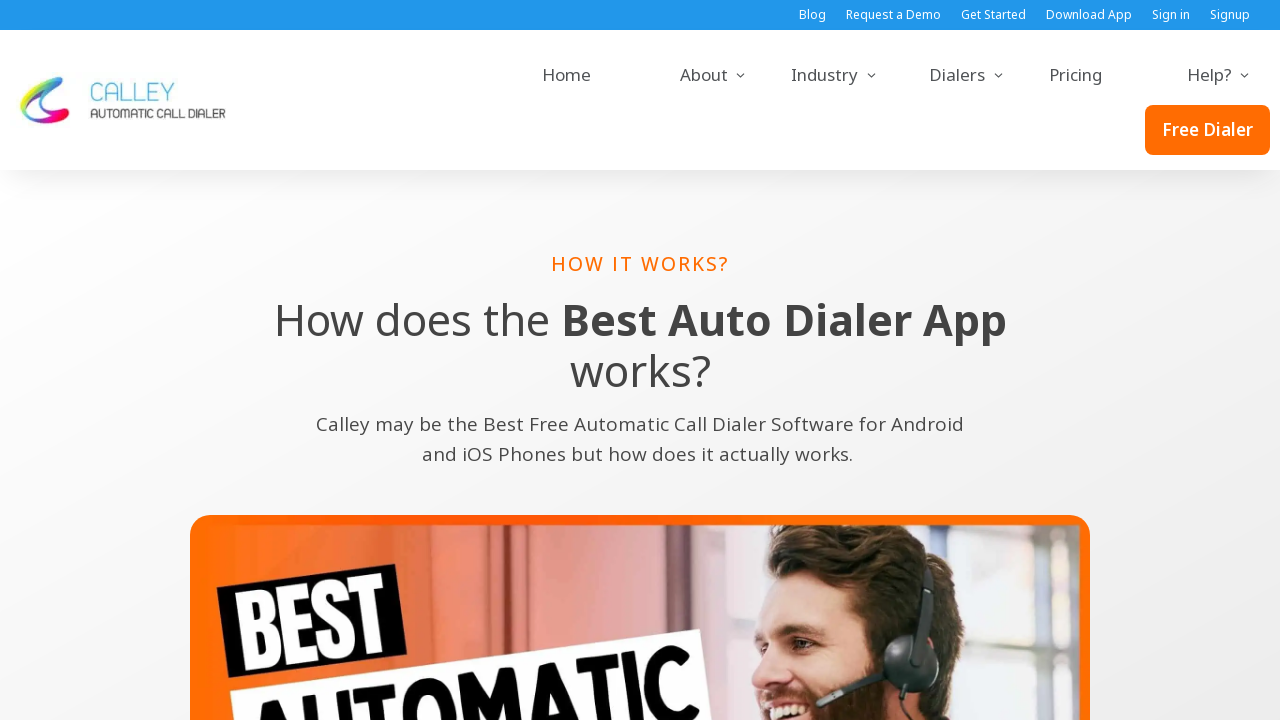